Tests sorting the Email column in ascending order by clicking the column header and verifying the text values are sorted alphabetically

Starting URL: http://the-internet.herokuapp.com/tables

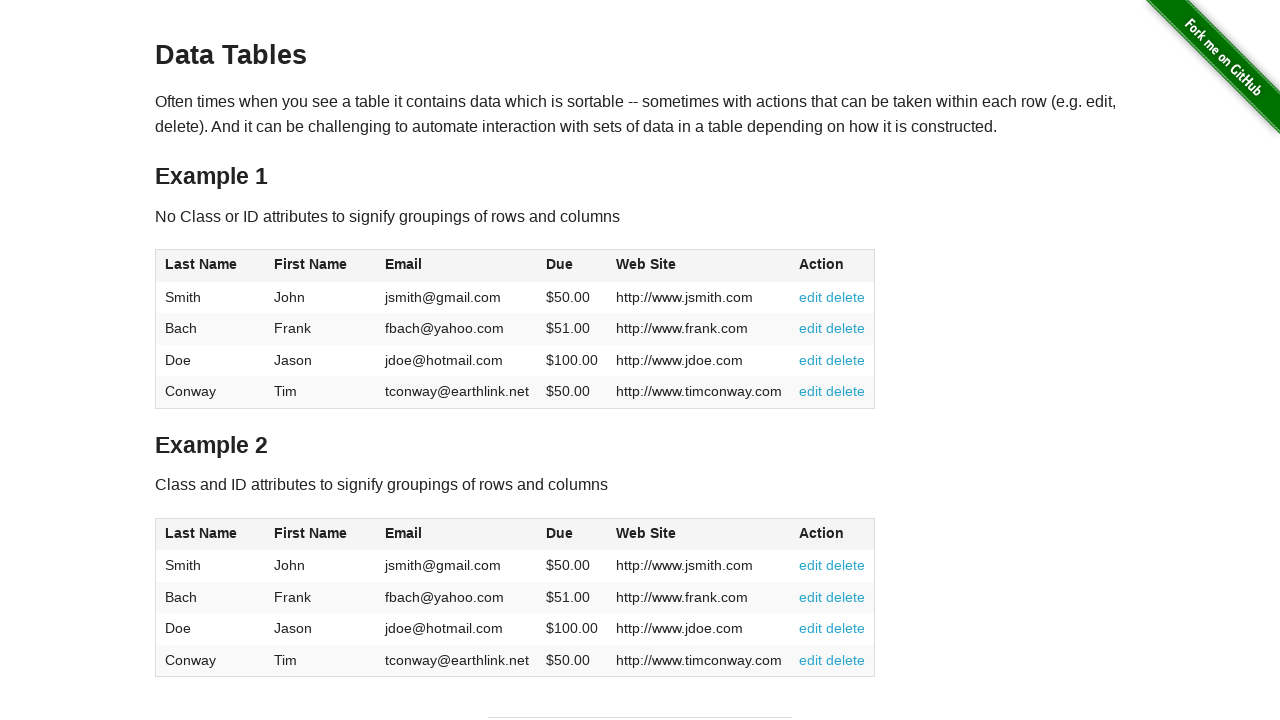

Clicked Email column header to sort in ascending order at (457, 266) on #table1 thead tr th:nth-of-type(3)
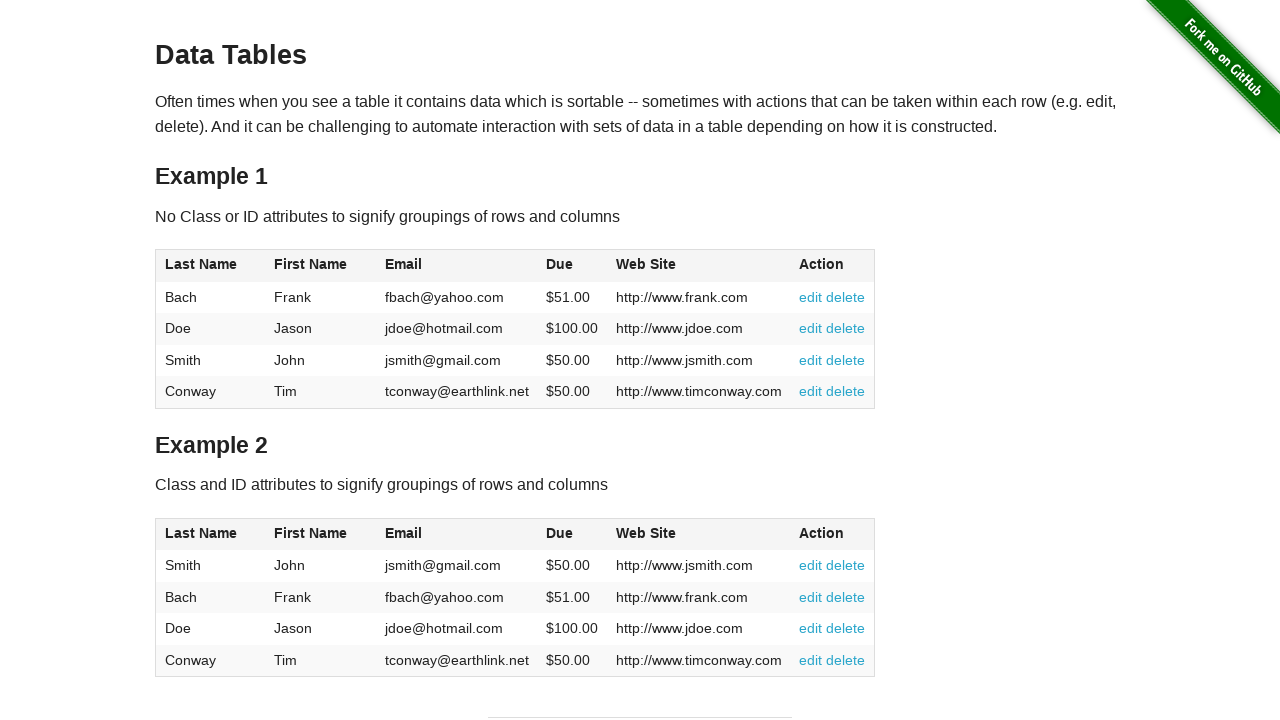

Email column values loaded and ready
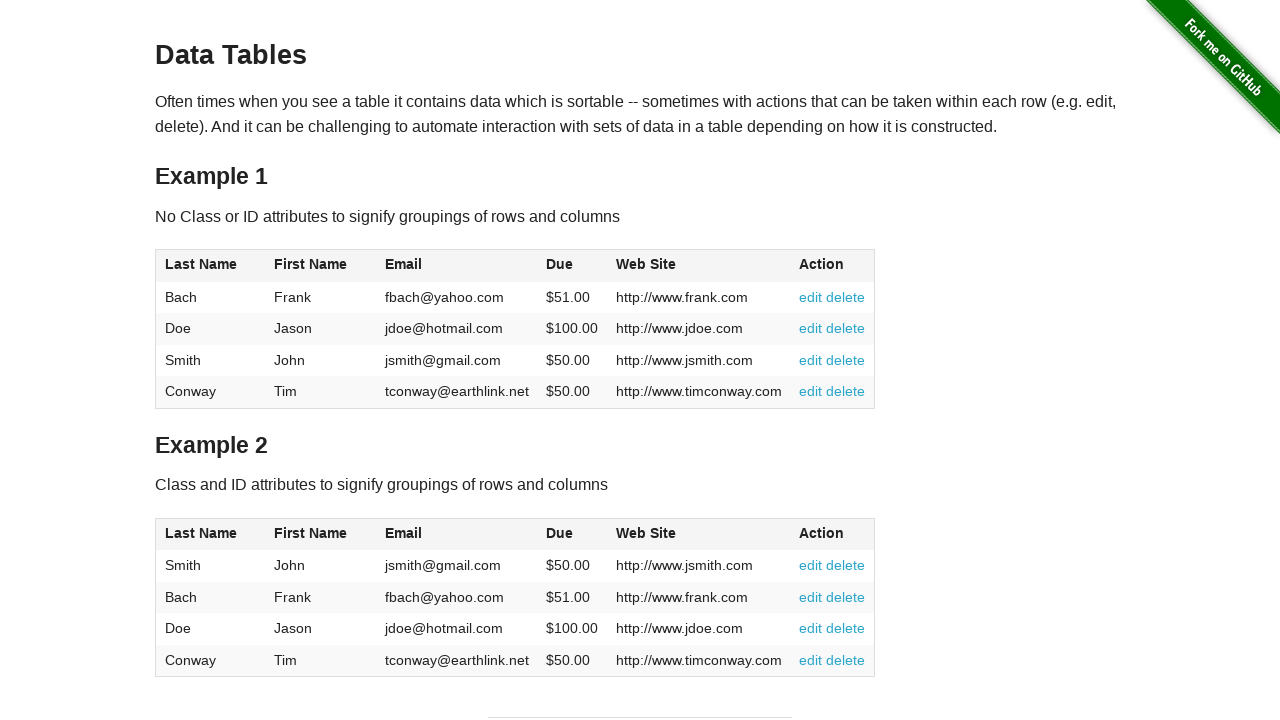

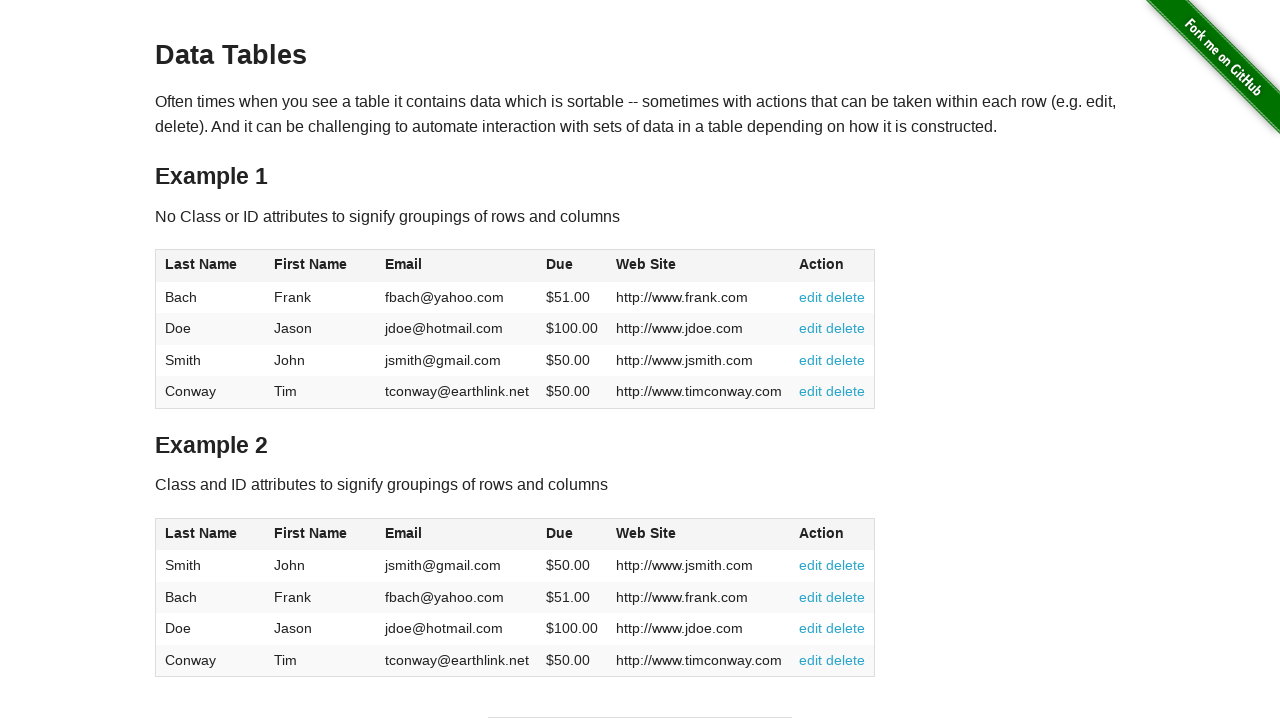